Tests finding and clicking a link by its calculated text value, then fills out a form with personal information (first name, last name, city, country) and submits it.

Starting URL: http://suninjuly.github.io/find_link_text

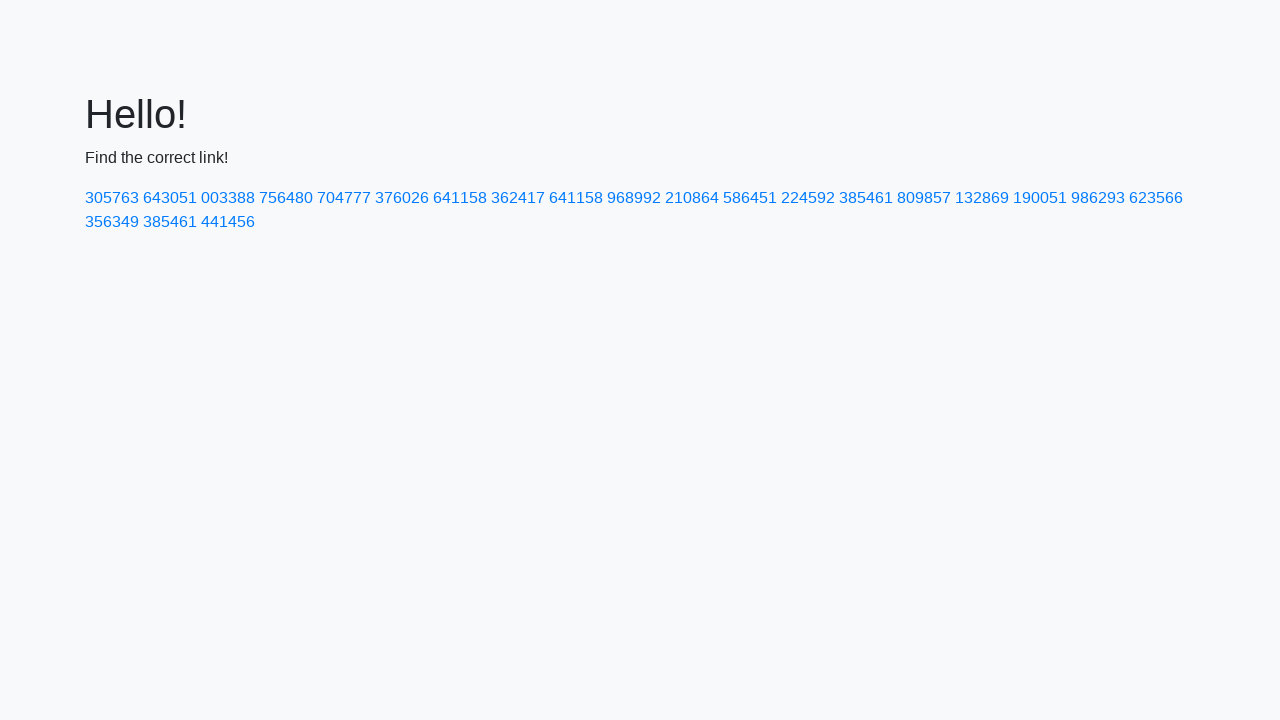

Clicked link with calculated text value '224592' at (808, 198) on a:text-is('224592')
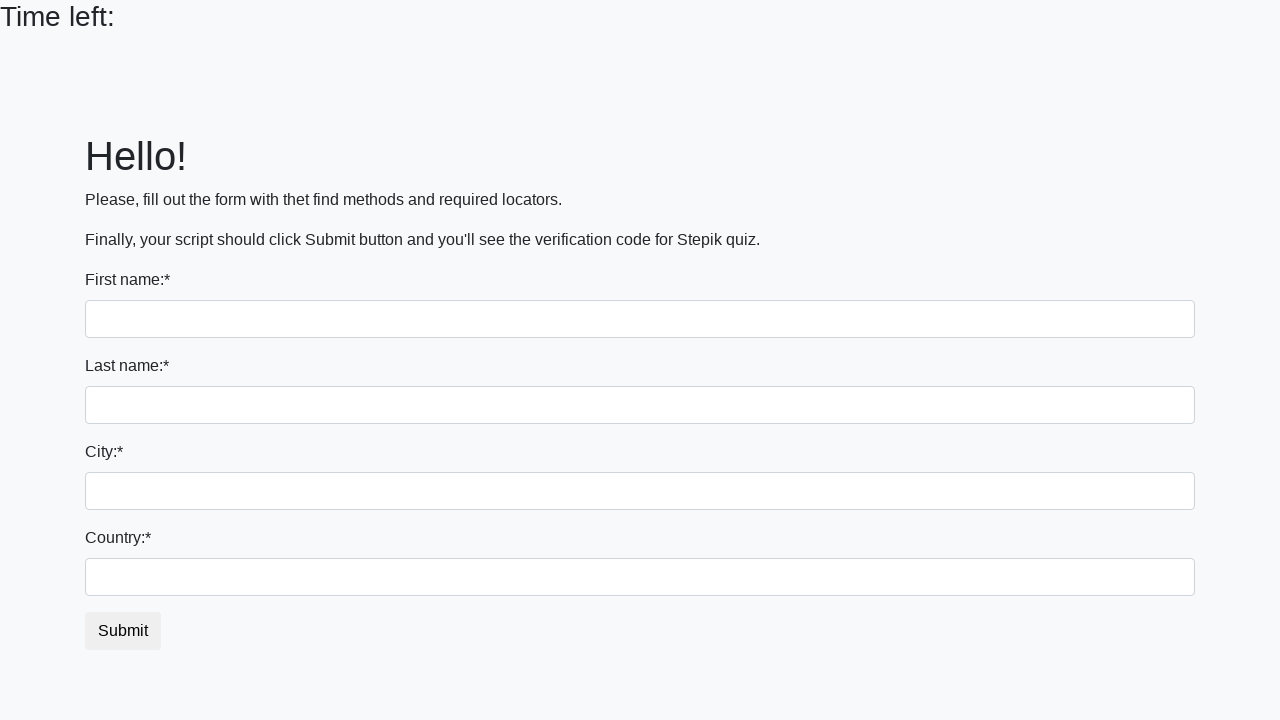

Filled first name field with 'Ivan' on input
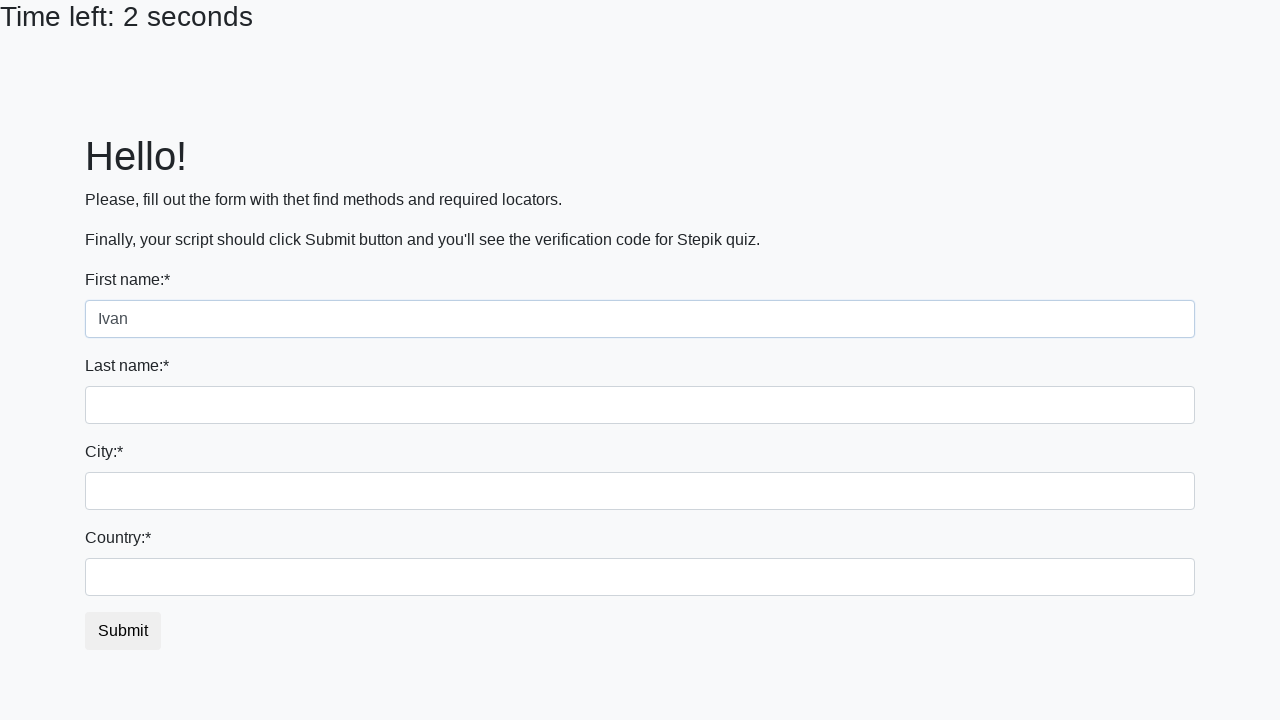

Filled last name field with 'Petrov' on input[name='last_name']
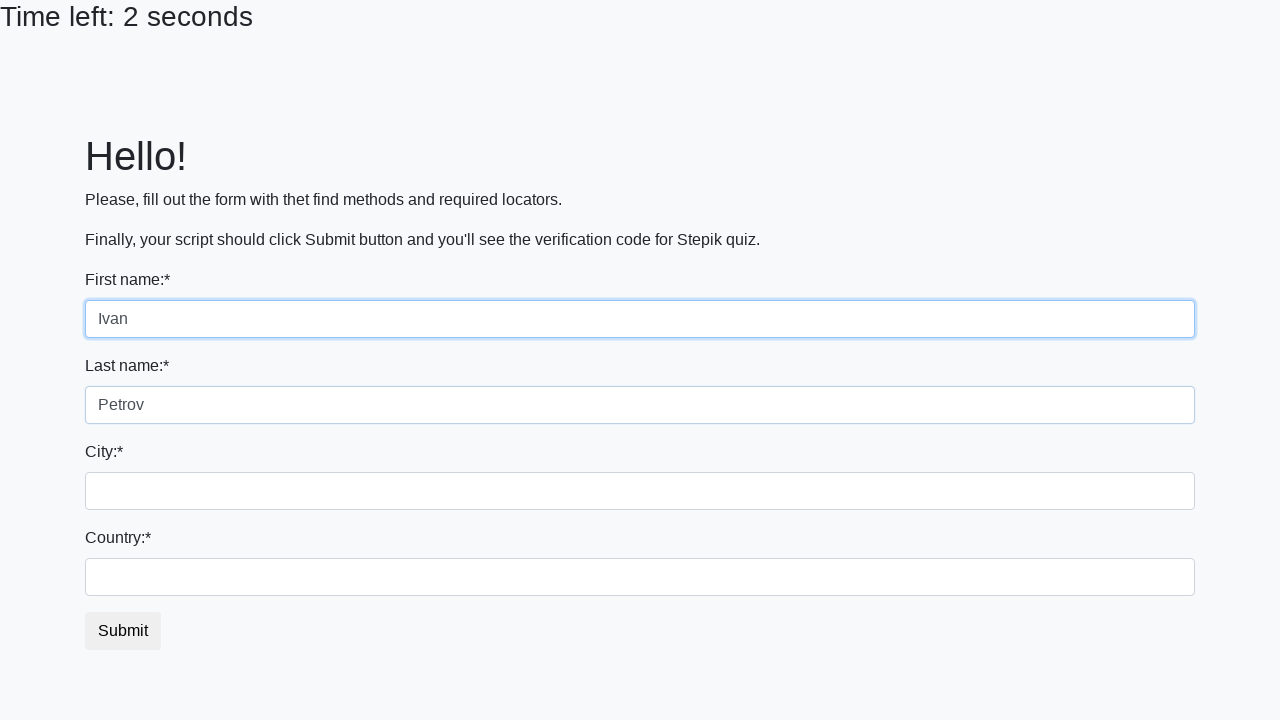

Filled city field with 'Smolensk' on .city
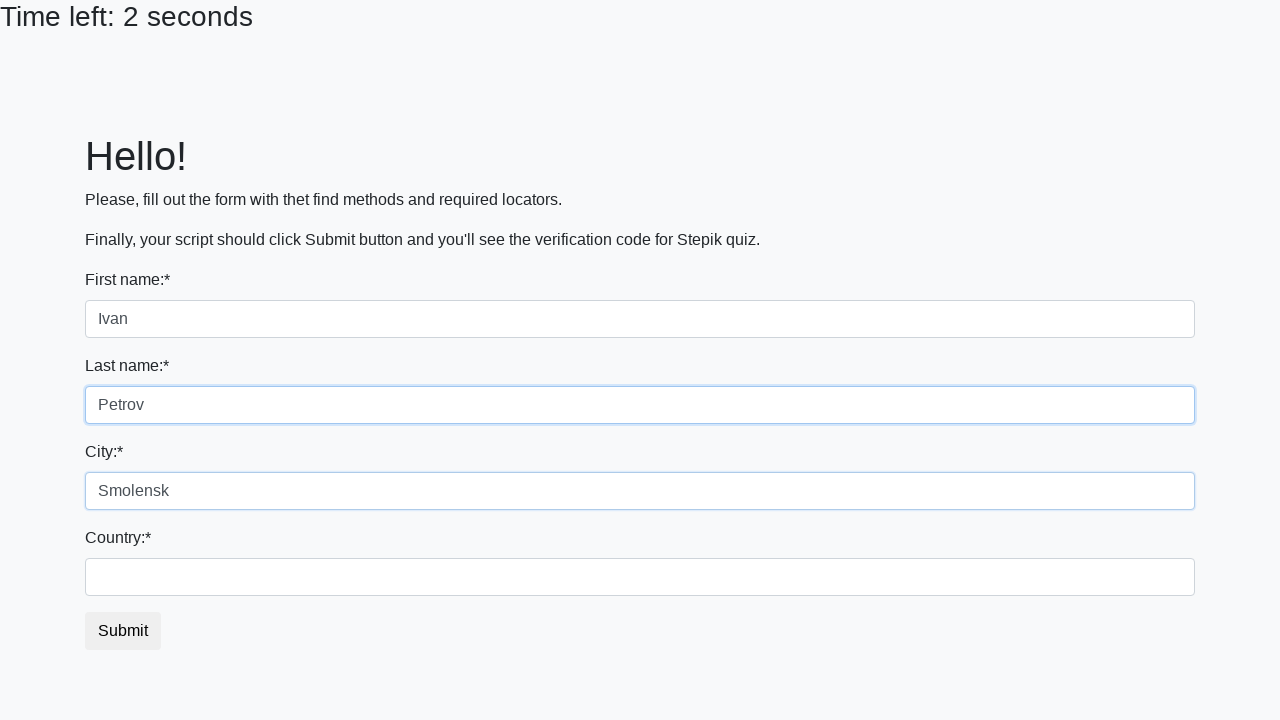

Filled country field with 'Russia' on #country
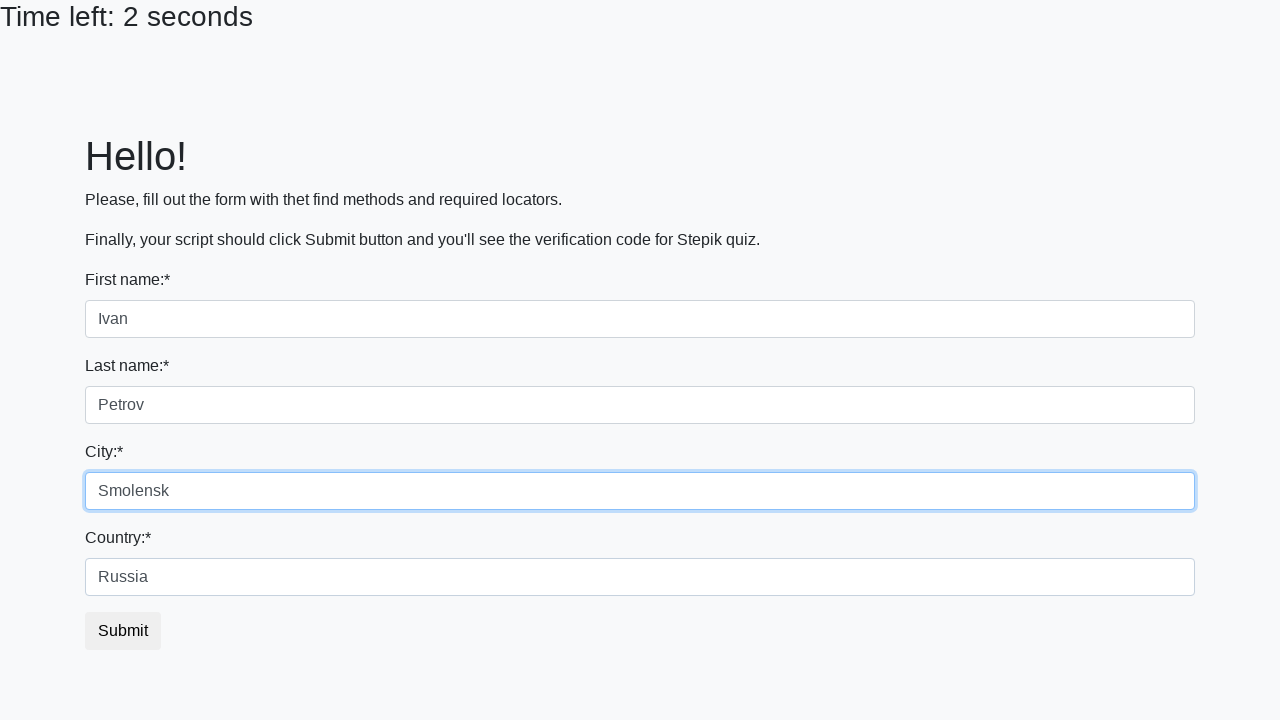

Clicked submit button to submit form at (123, 631) on button.btn
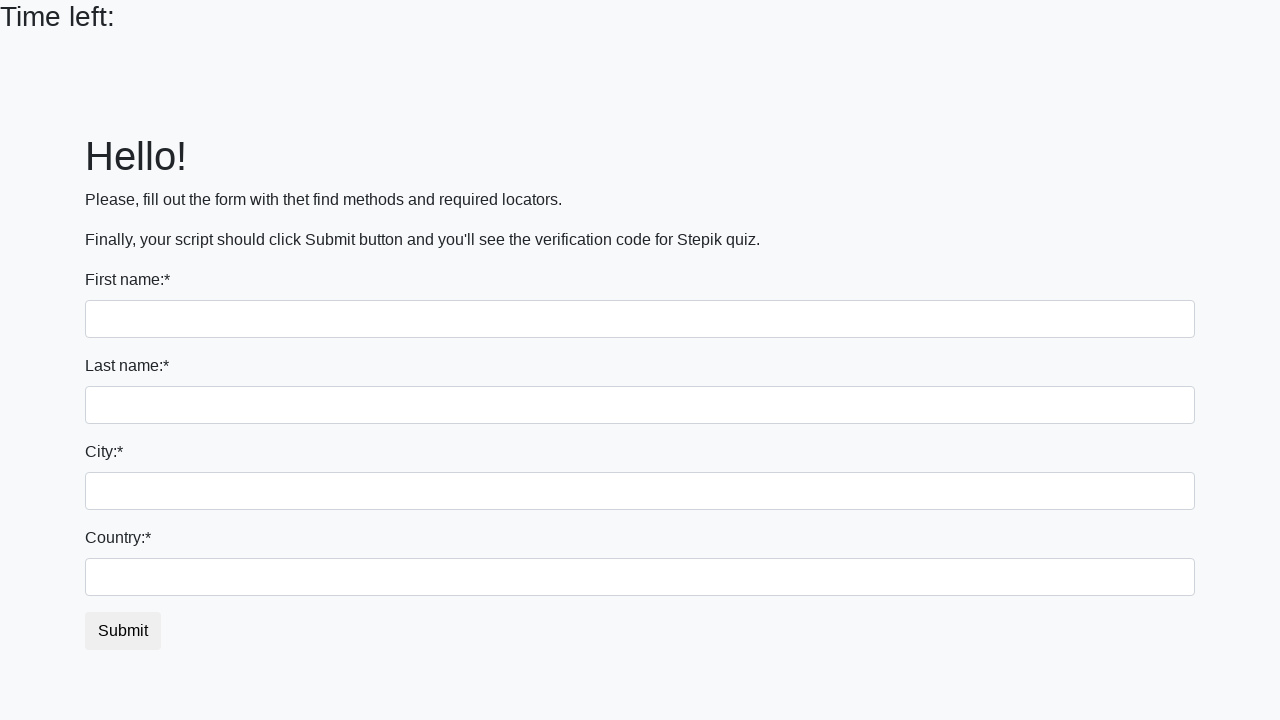

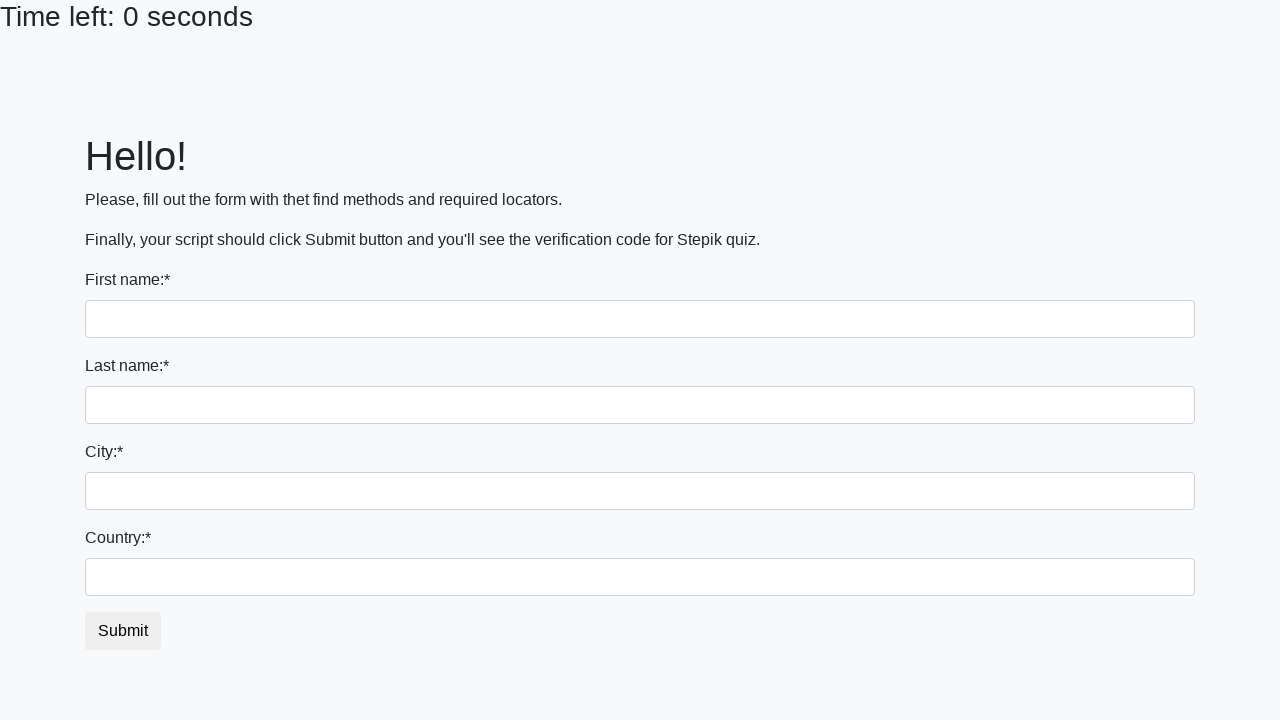